Tests clicking a link by locating it using its text content

Starting URL: https://demoqa.com/links

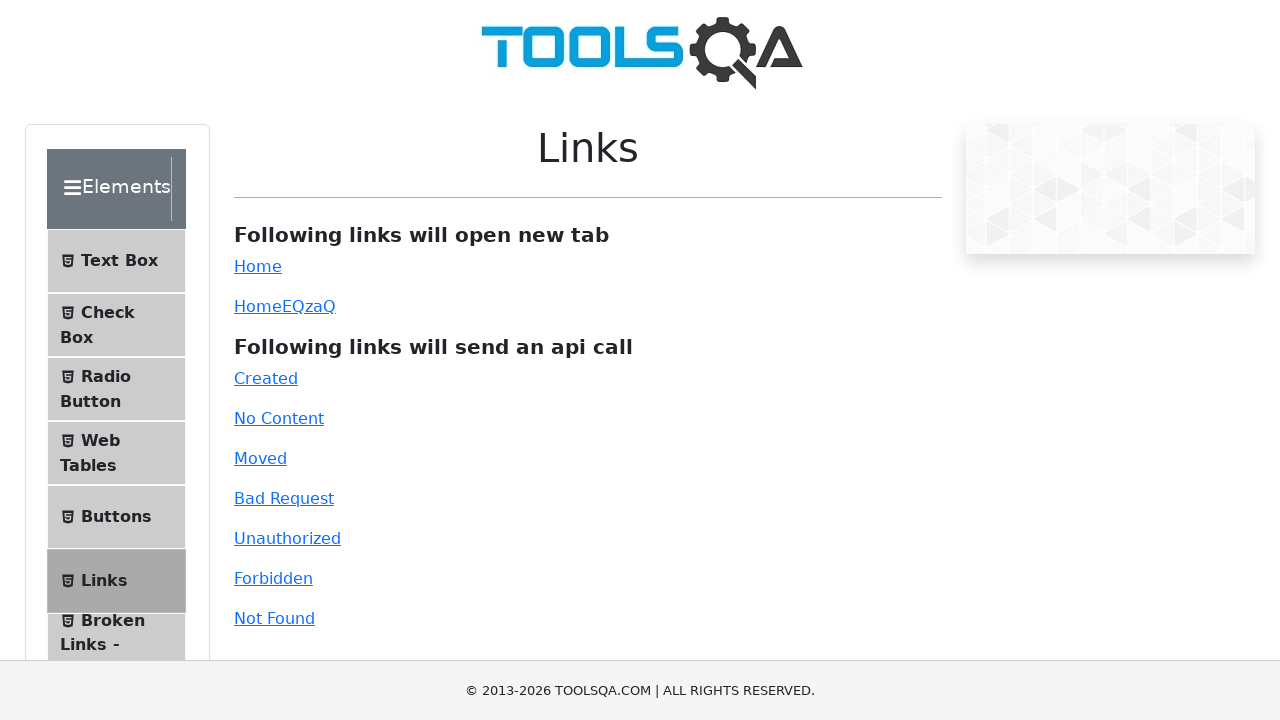

Navigated to https://demoqa.com/links
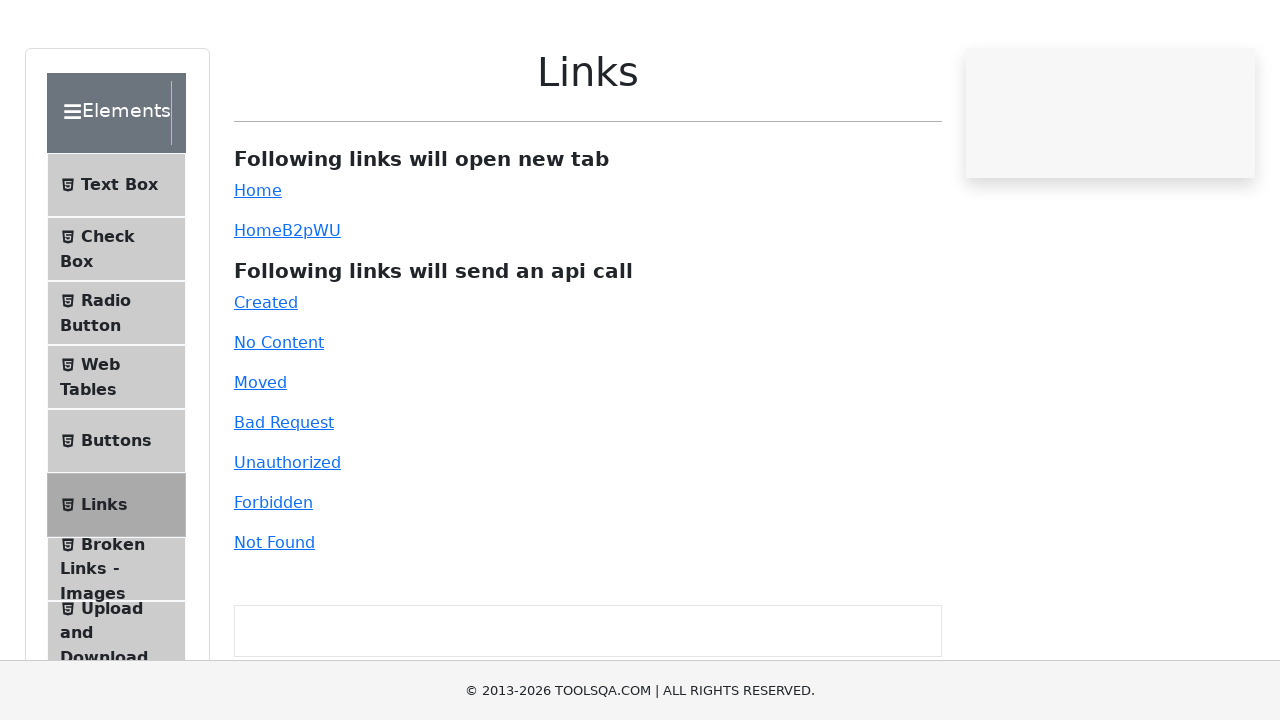

Clicked the 'Created' link by text content at (266, 378) on internal:text="Created"i
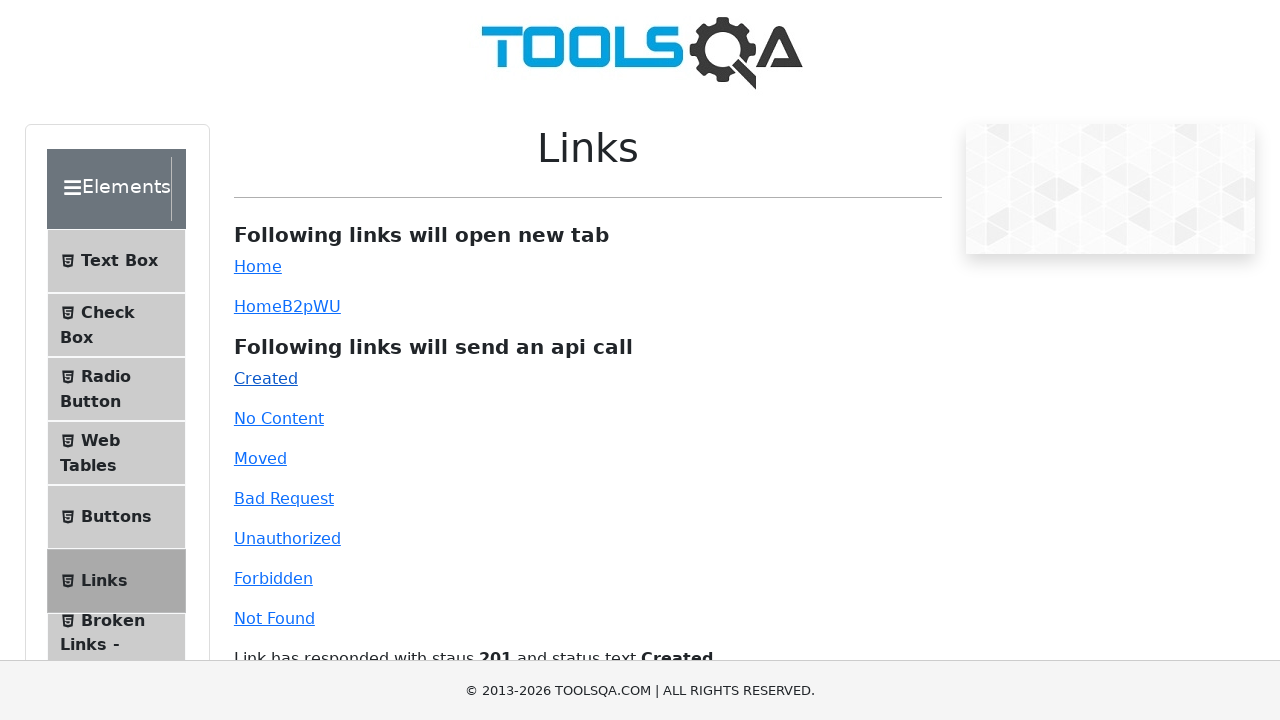

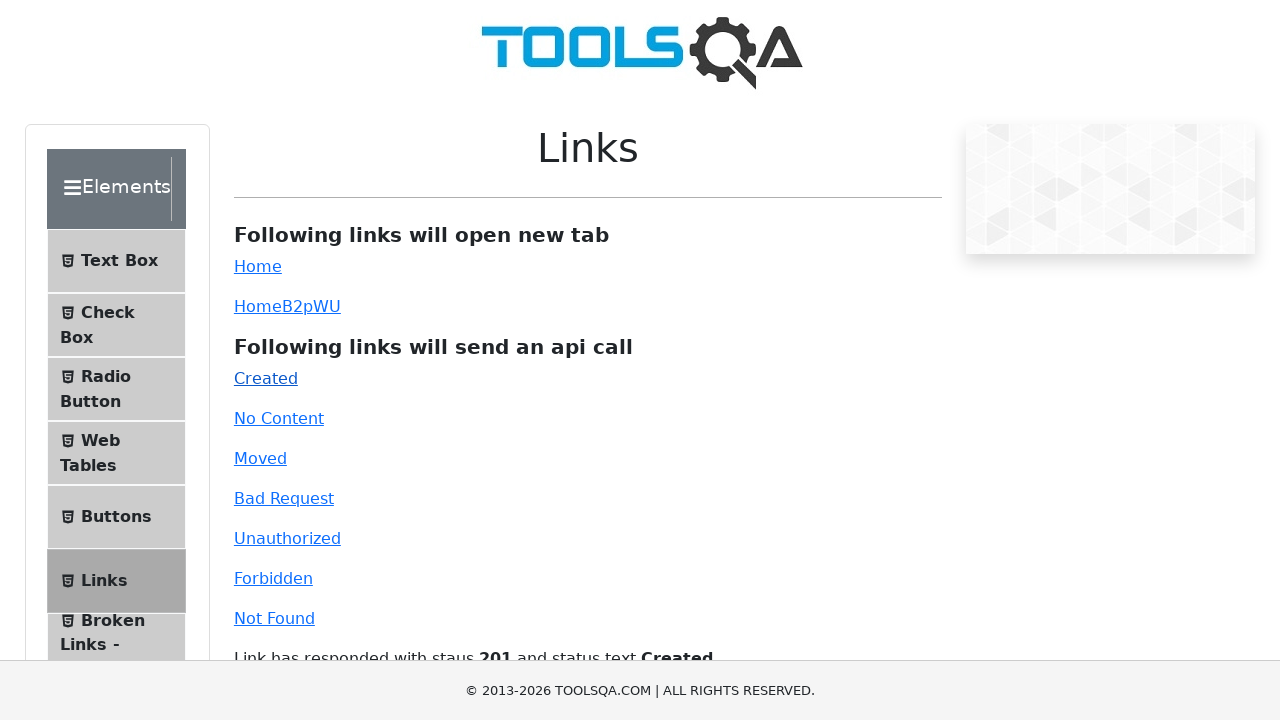